Tests simple dropdown select functionality by selecting an option by value

Starting URL: https://www.selenium.dev/selenium/web/selectPage.html

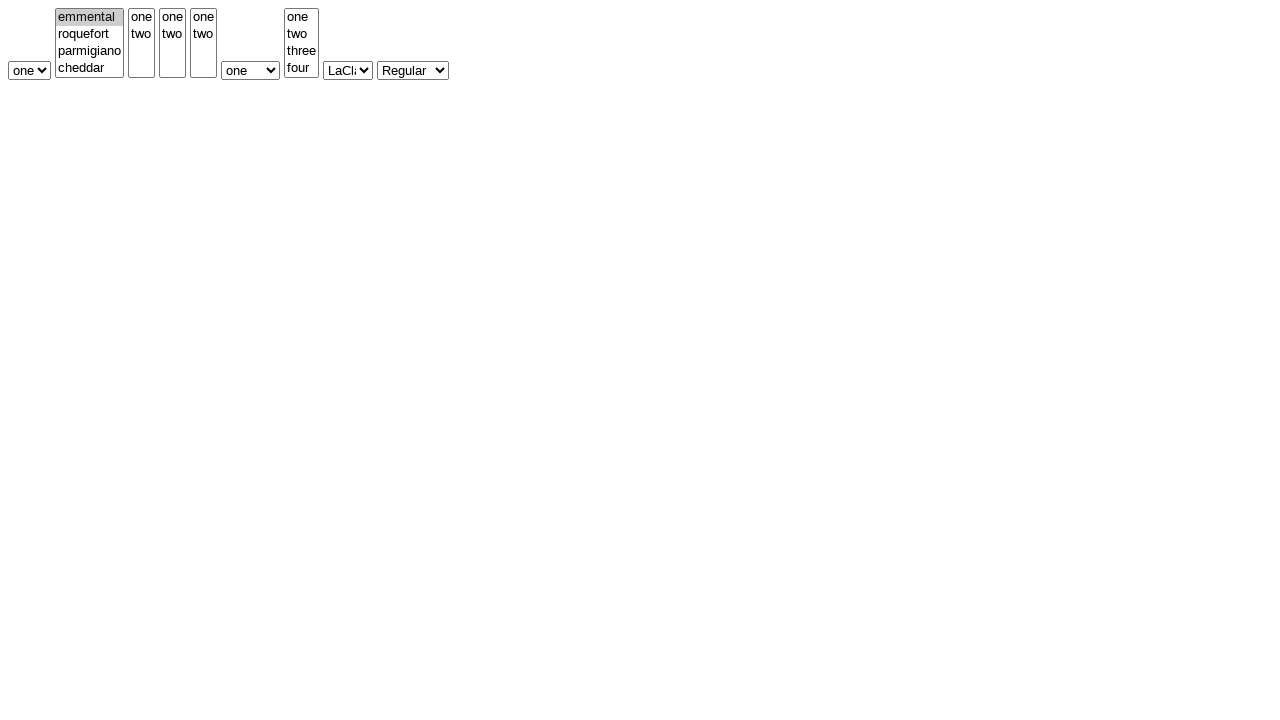

Waited 1000ms for page to load
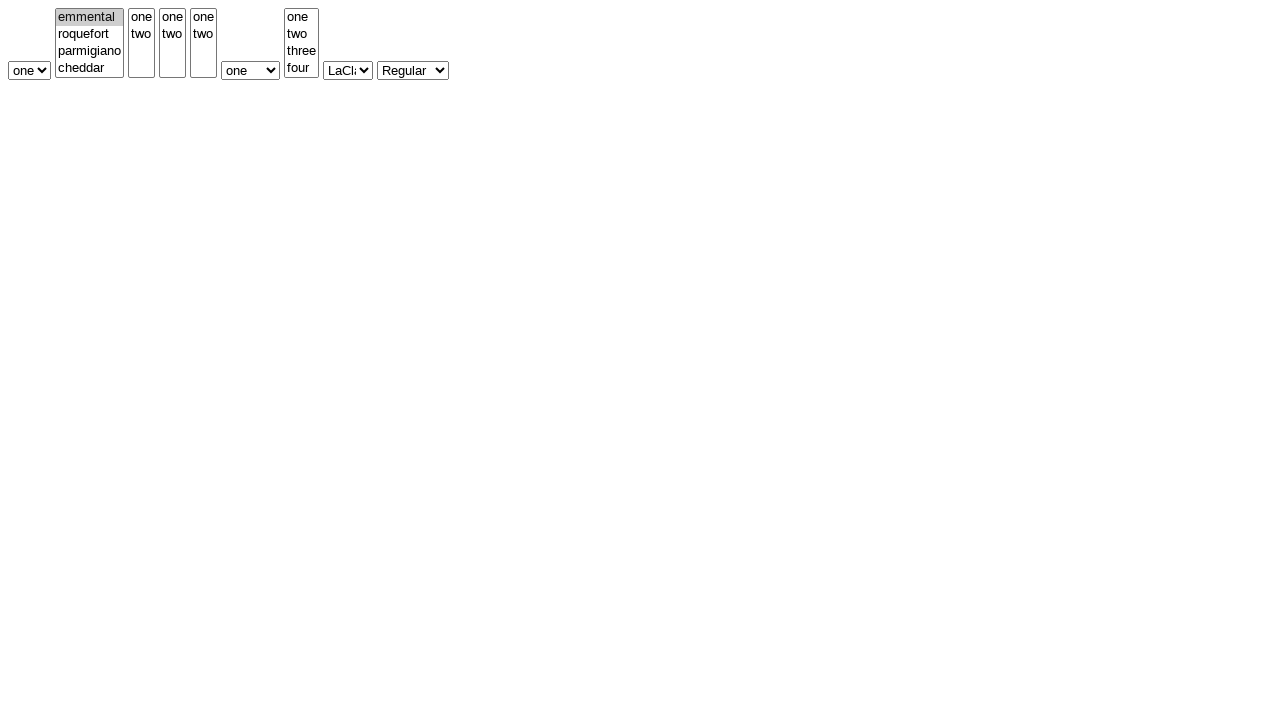

Selected 'two' option from simple dropdown on #selectWithoutMultiple
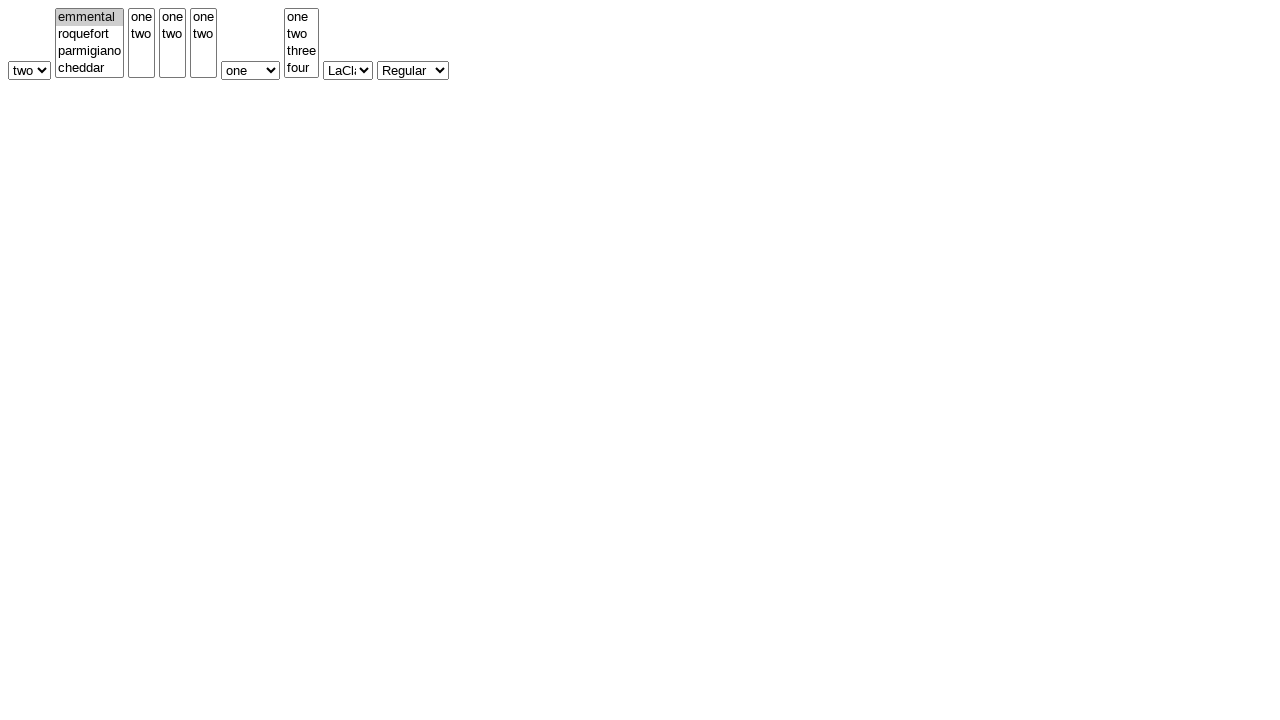

Waited 1000ms for selection to complete
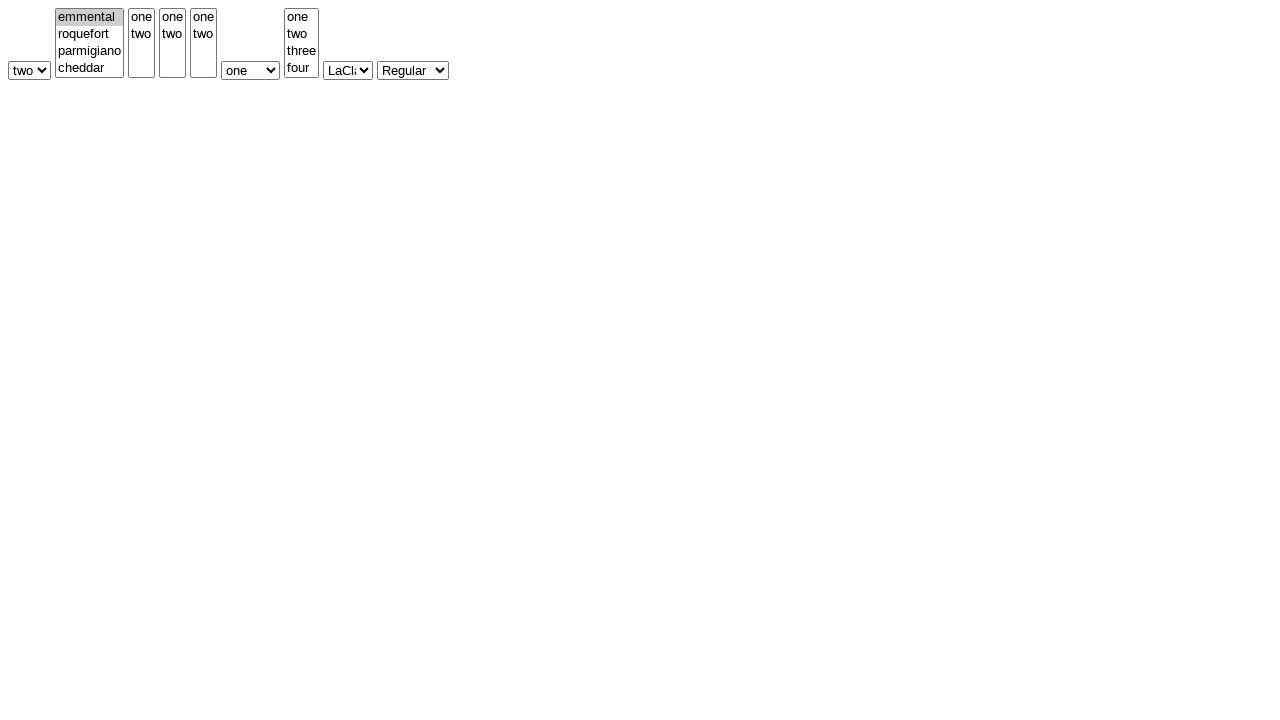

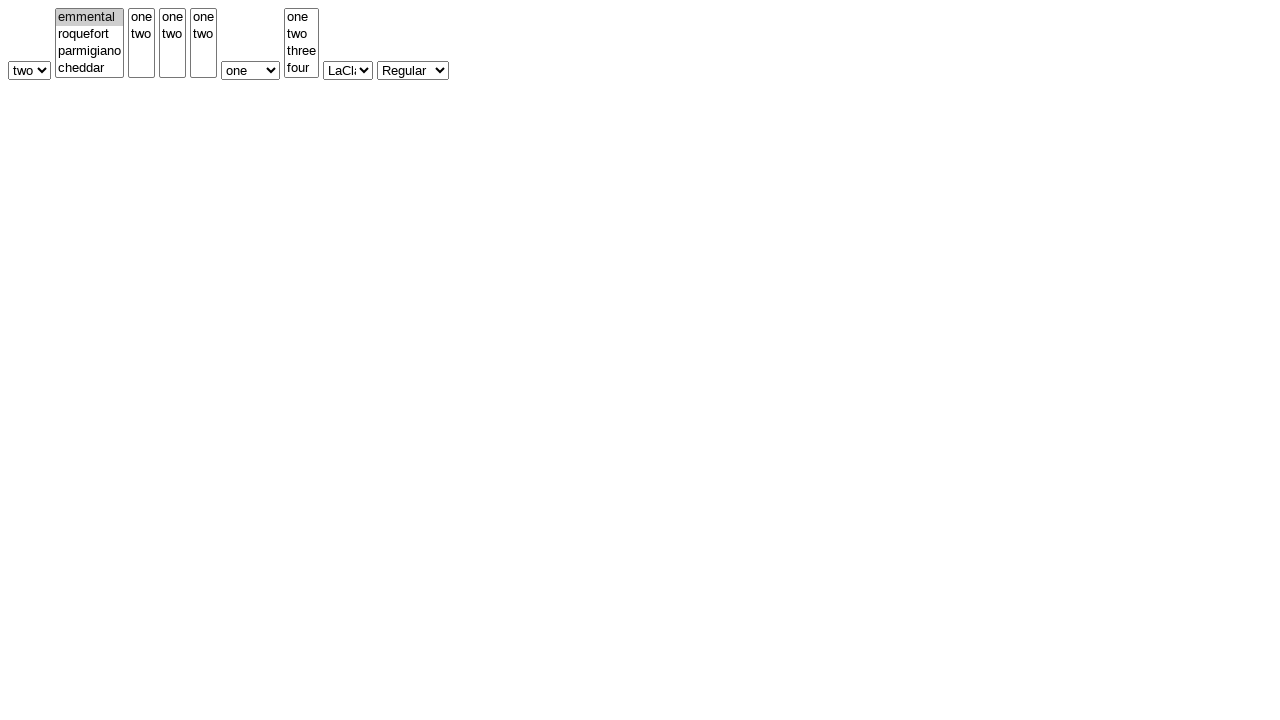